Tests text input functionality by filling a text field with different values

Starting URL: https://techglobal-training.com/frontend

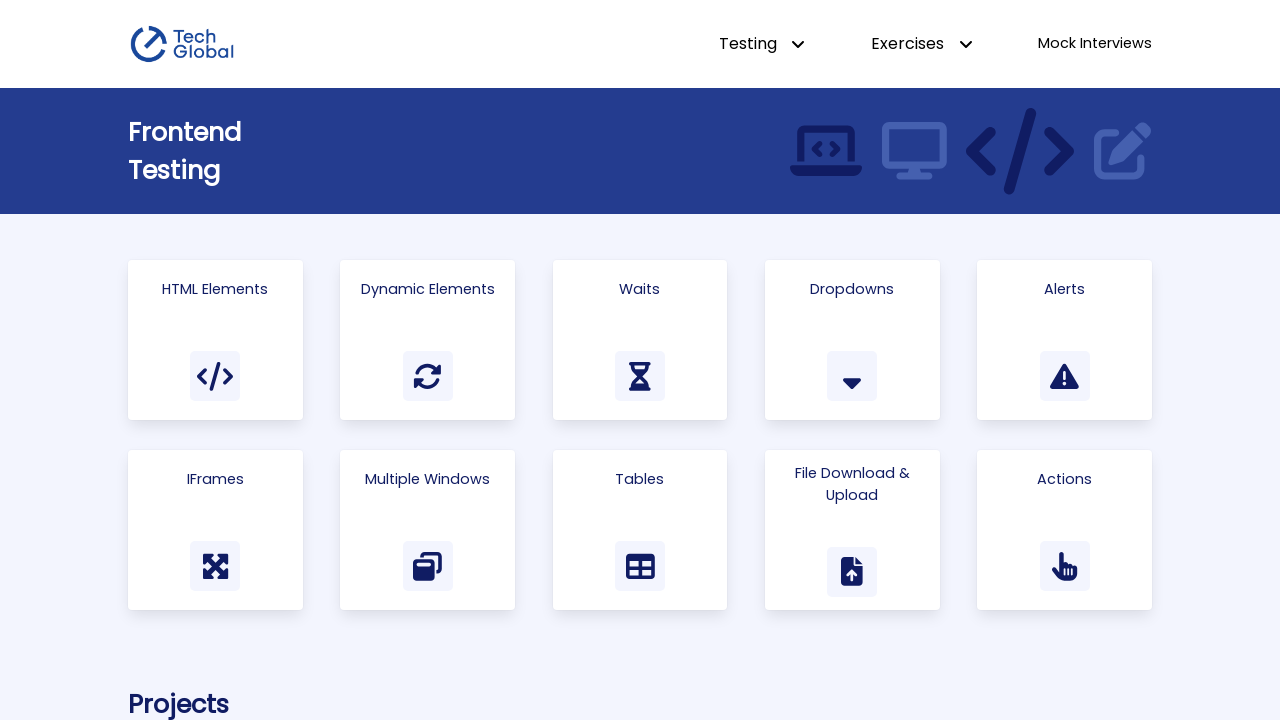

Clicked on 'Html Elements' link at (215, 340) on a:has-text('Html Elements')
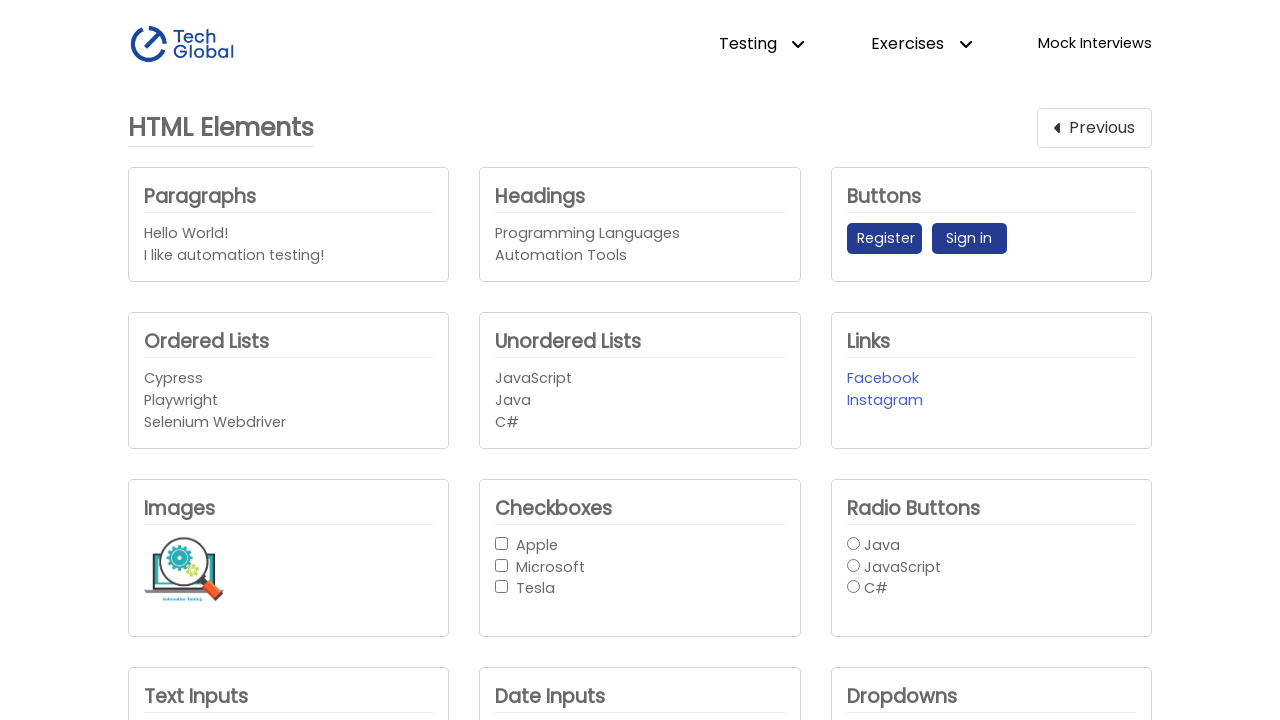

Filled text input field with 'Cypress' on #text_input1
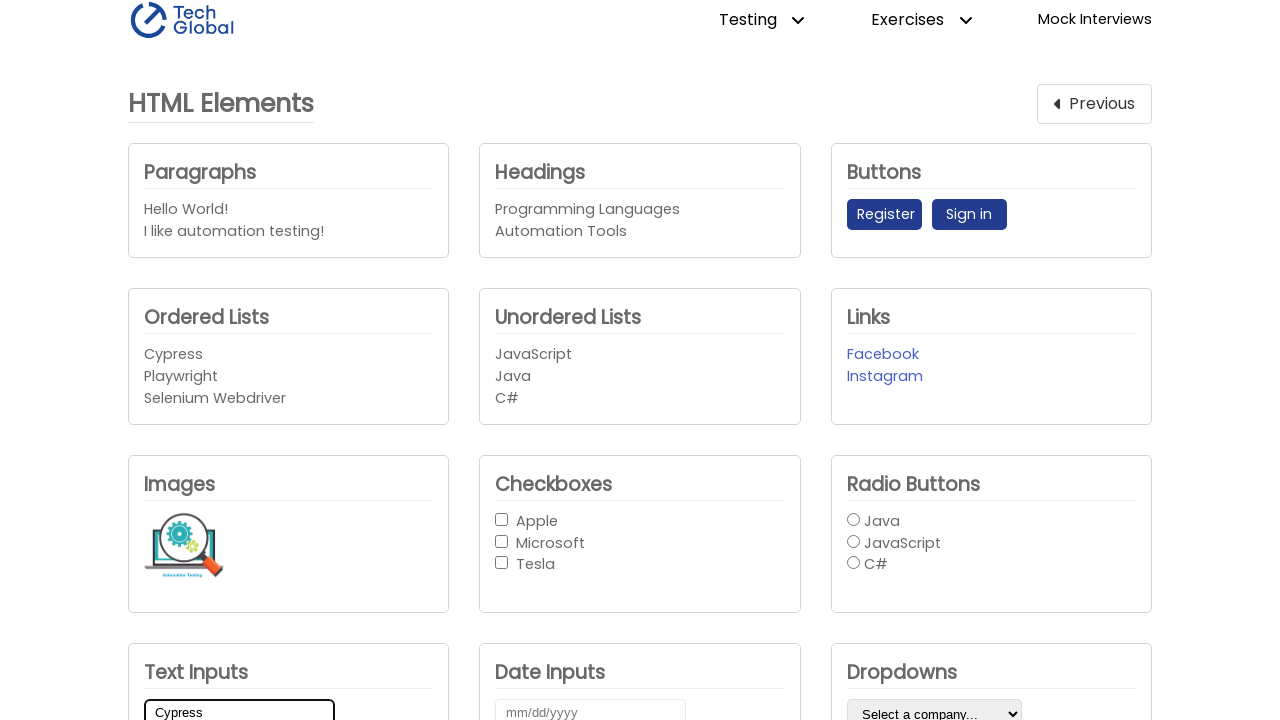

Filled text input field with 'PlayWright', overwriting previous value on #text_input1
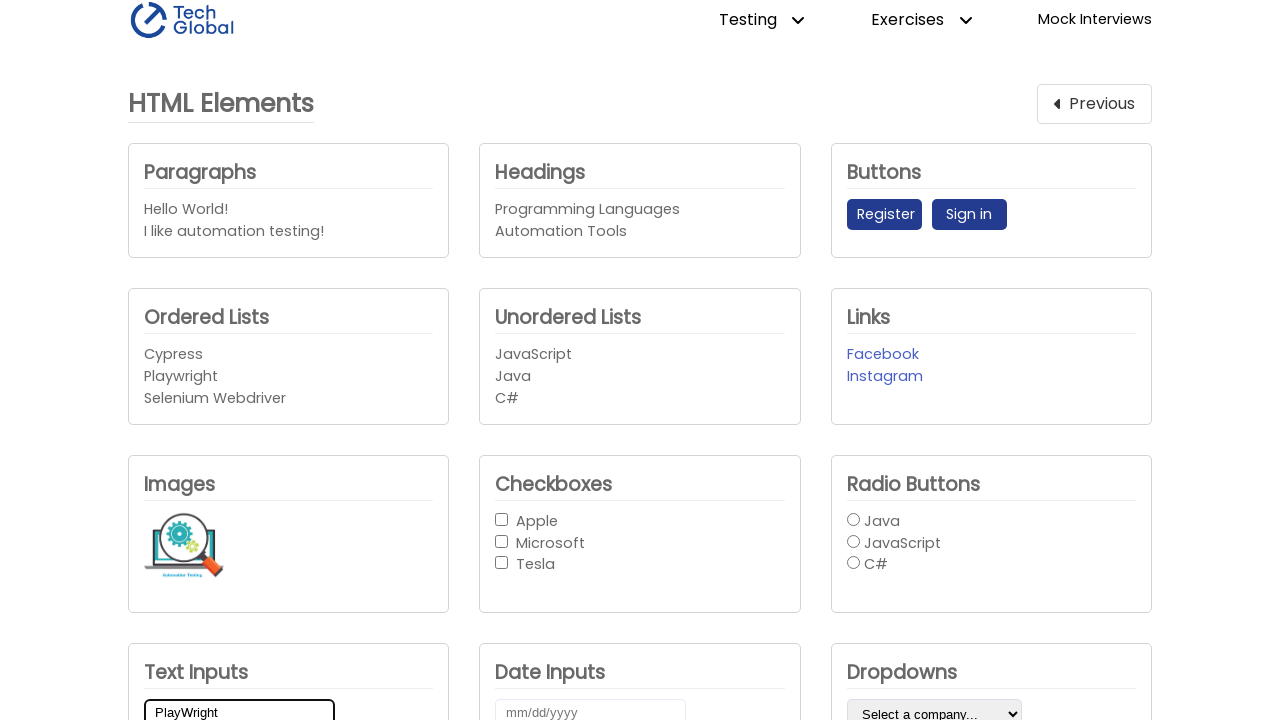

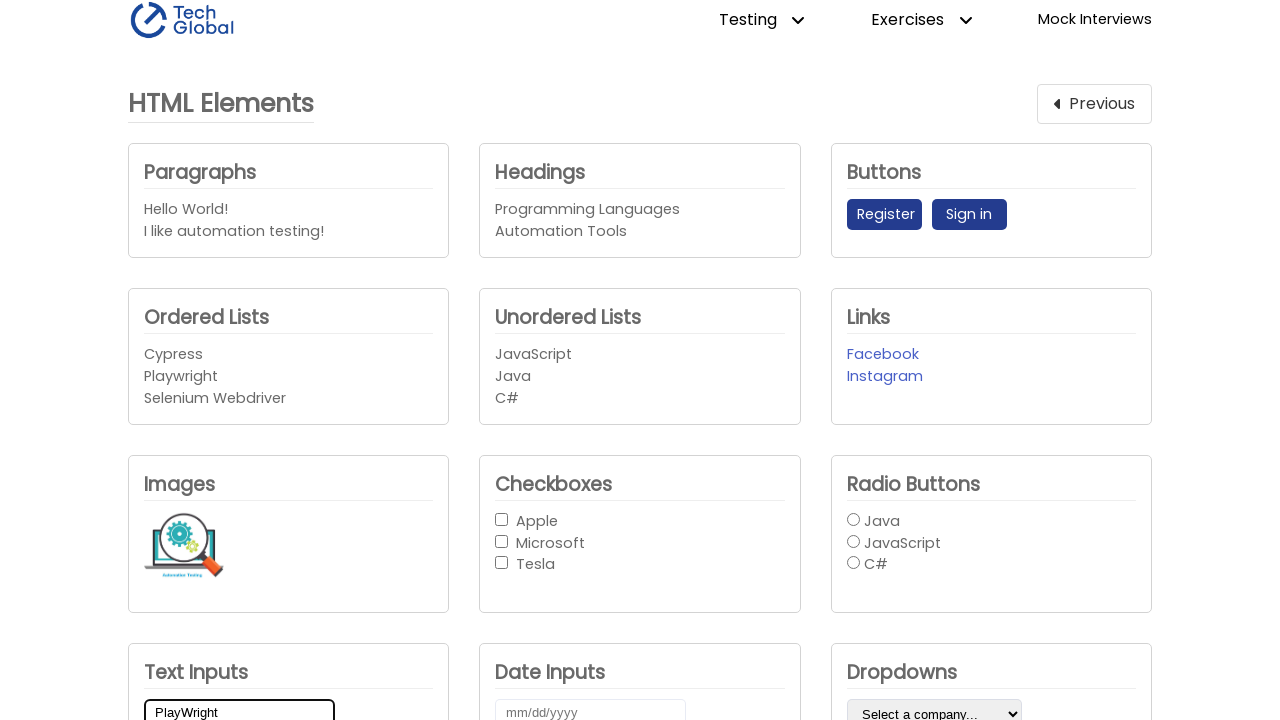